Tests browser automation on Douban website by executing JavaScript to get page info, scrolling to different positions, locating the search box, and modifying DOM attributes (placeholder) of the search input element.

Starting URL: https://www.douban.com/

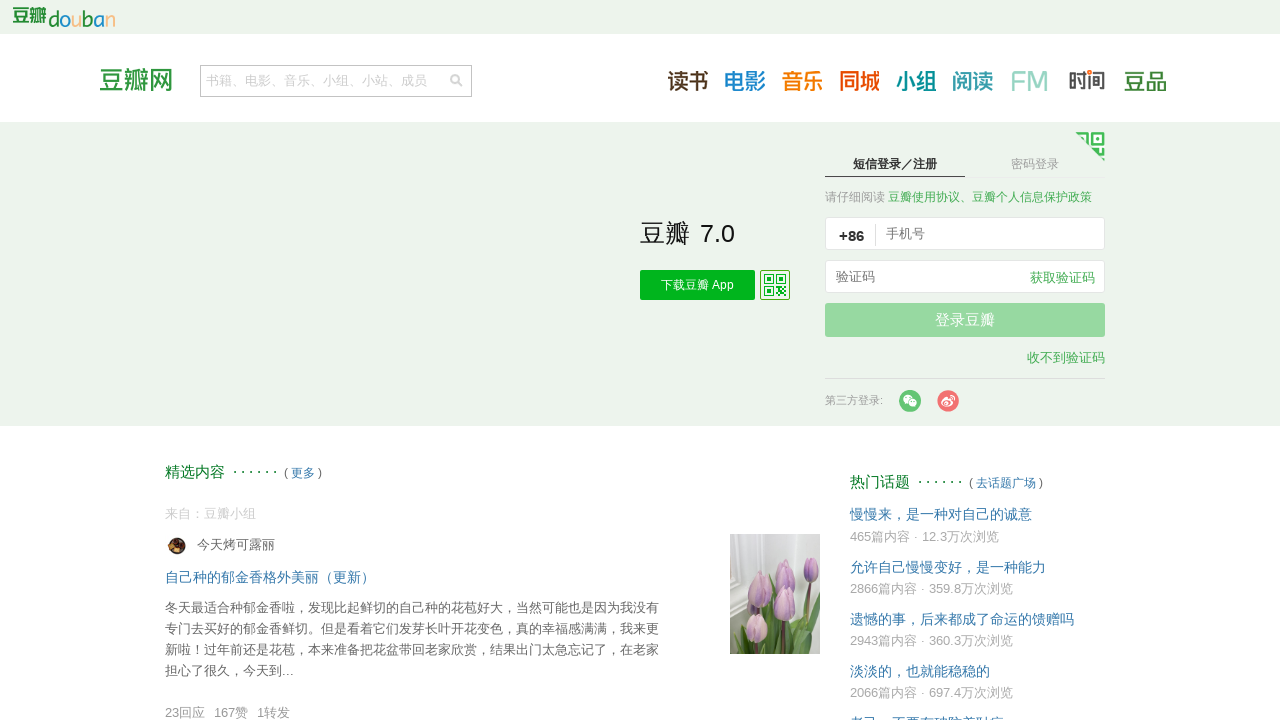

Retrieved page title using JavaScript
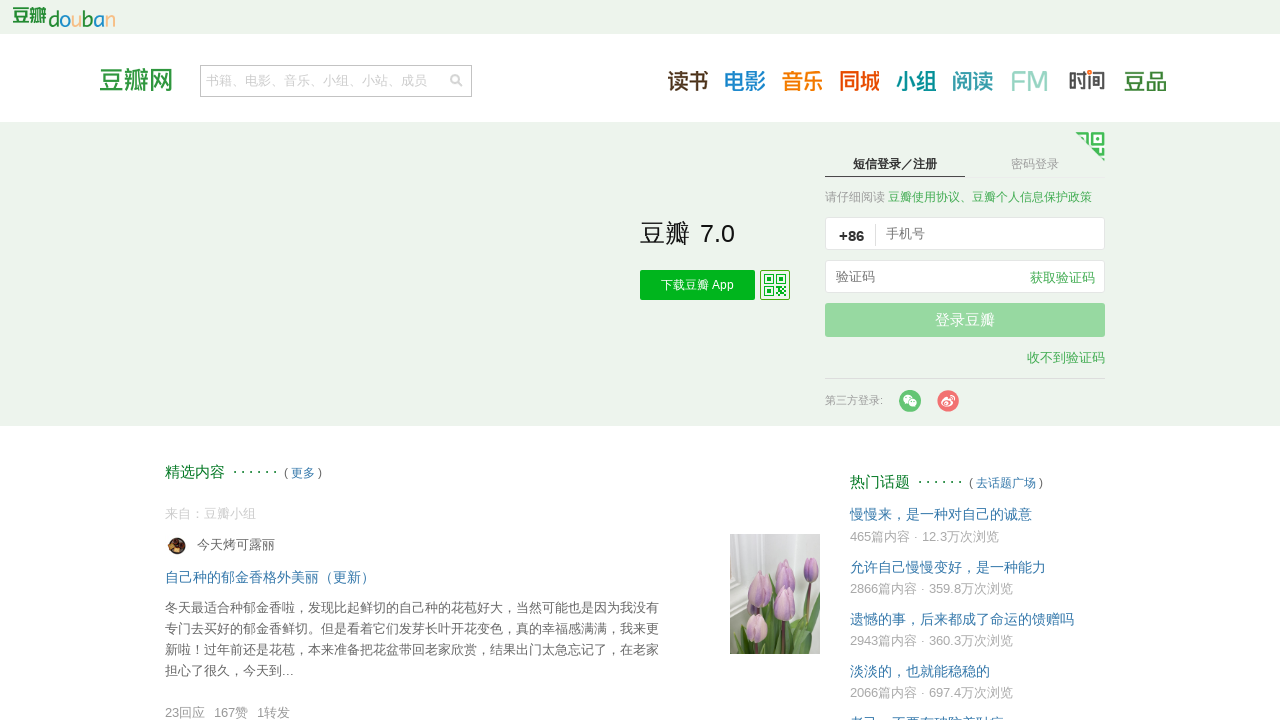

Retrieved page URL using JavaScript
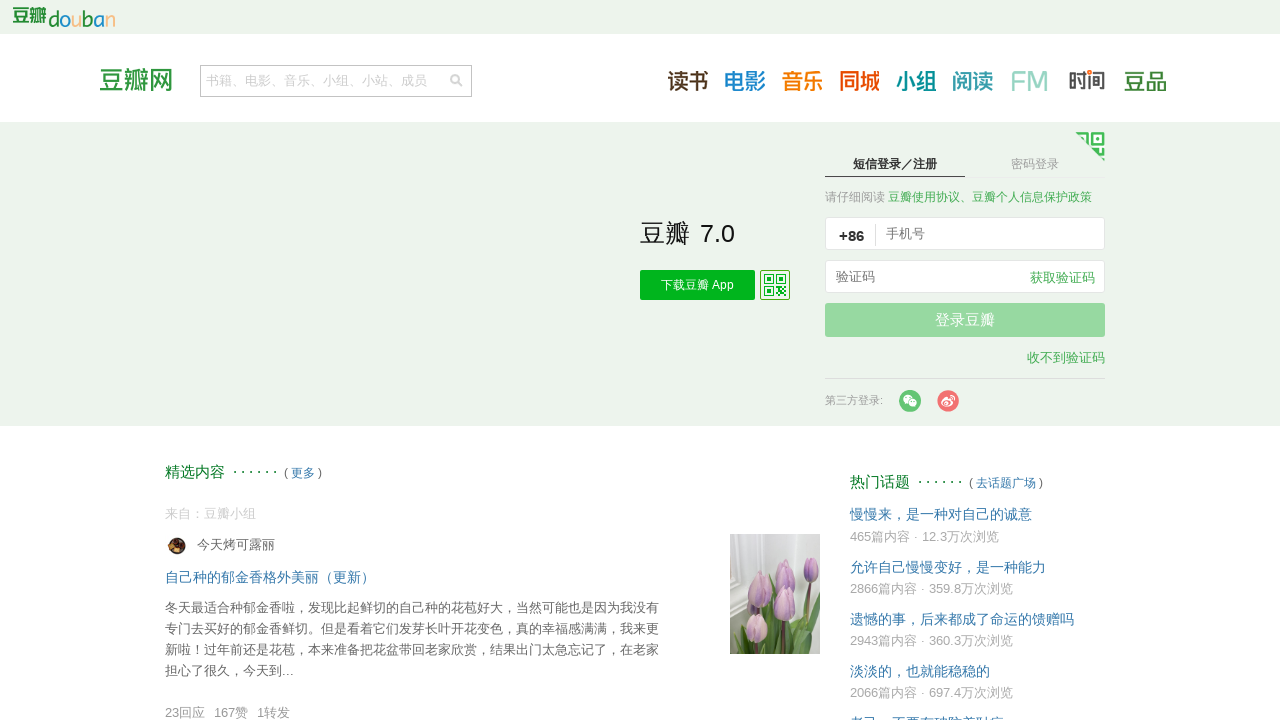

Retrieved page scroll width
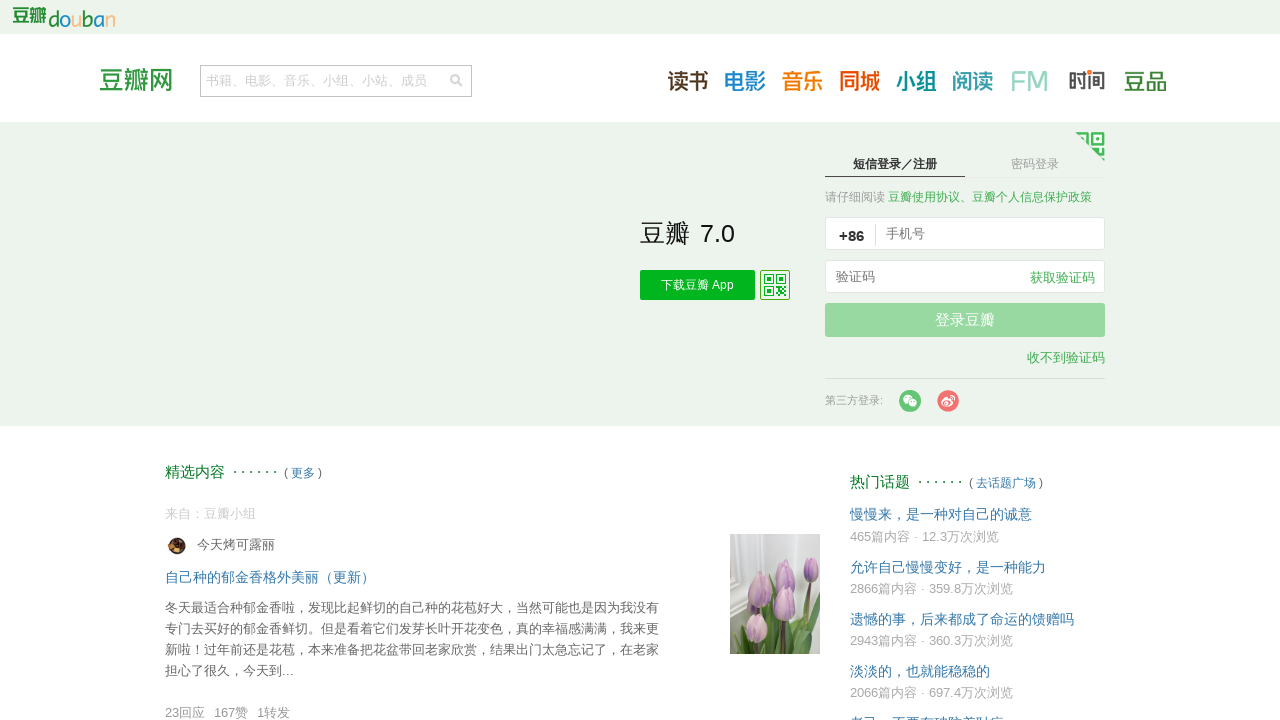

Retrieved page scroll height
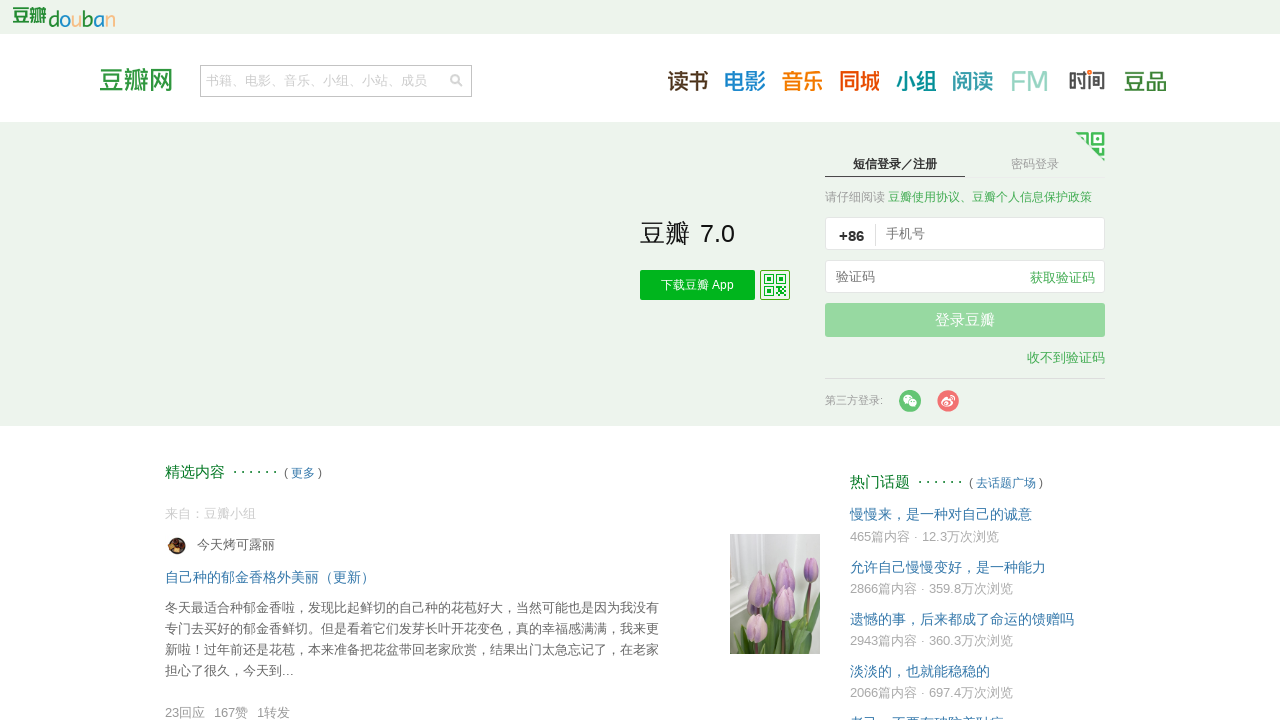

Scrolled to bottom right corner of page
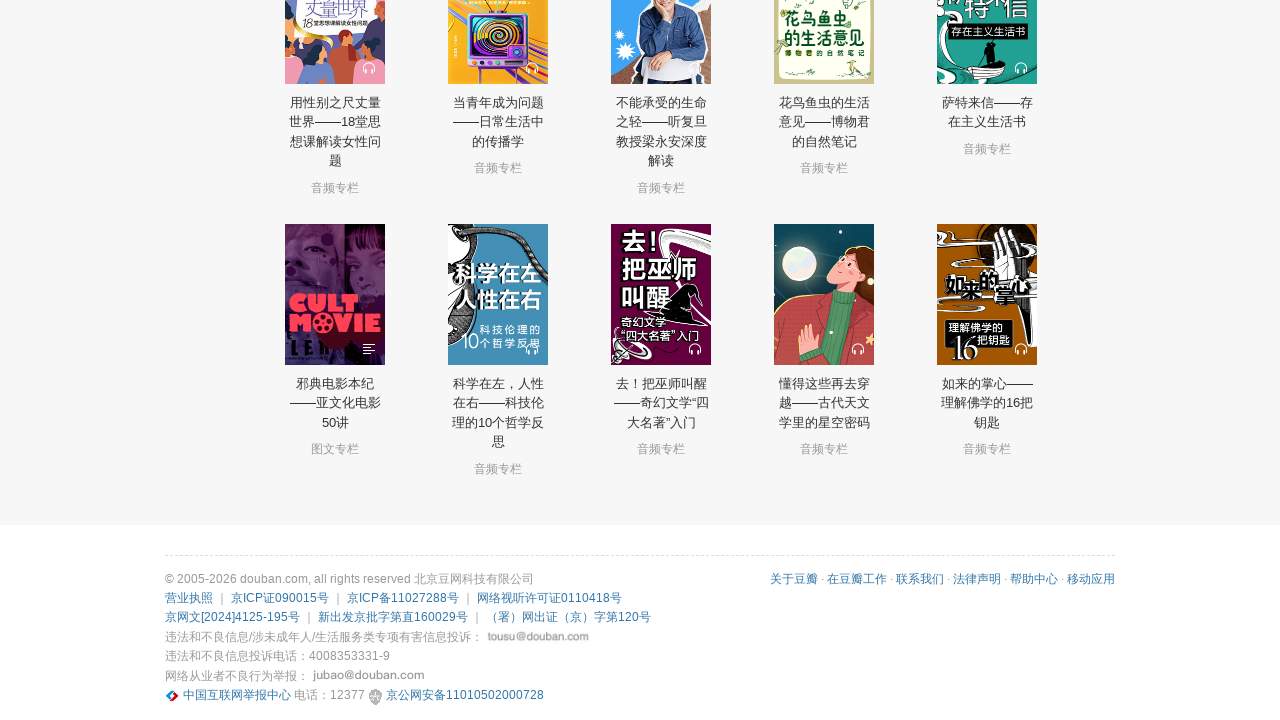

Waited for scroll animation to complete
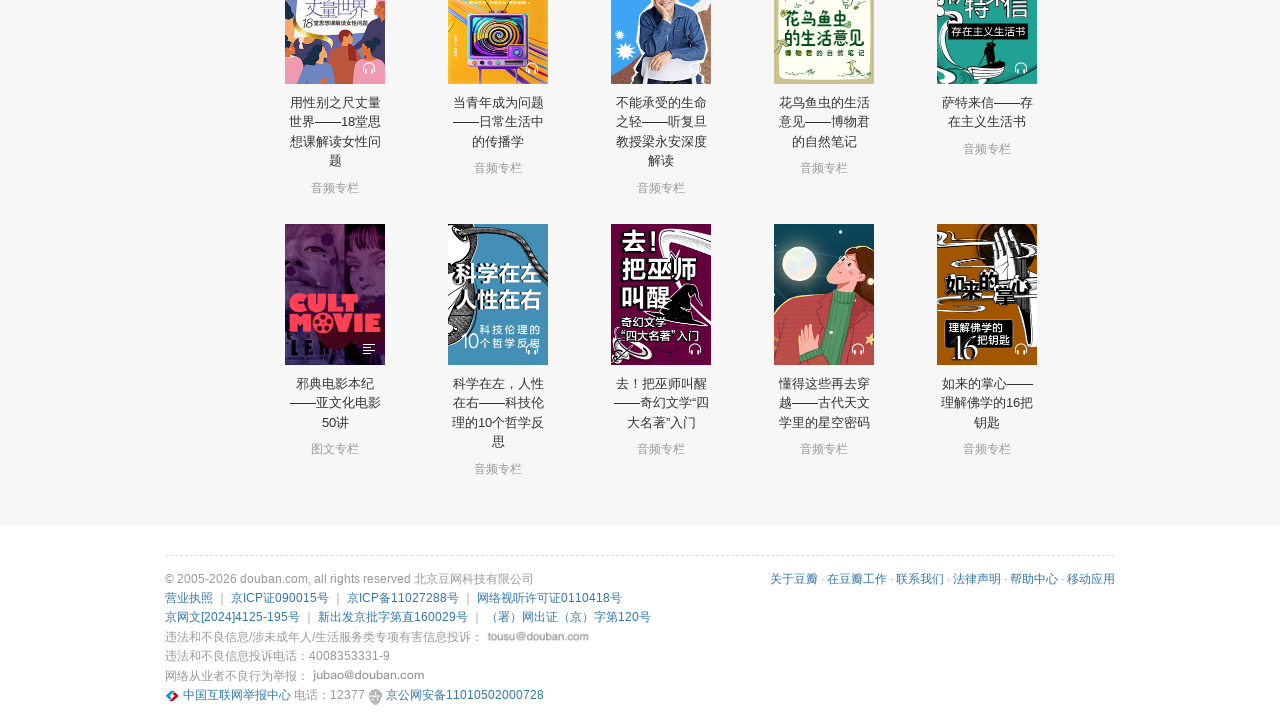

Located search box element
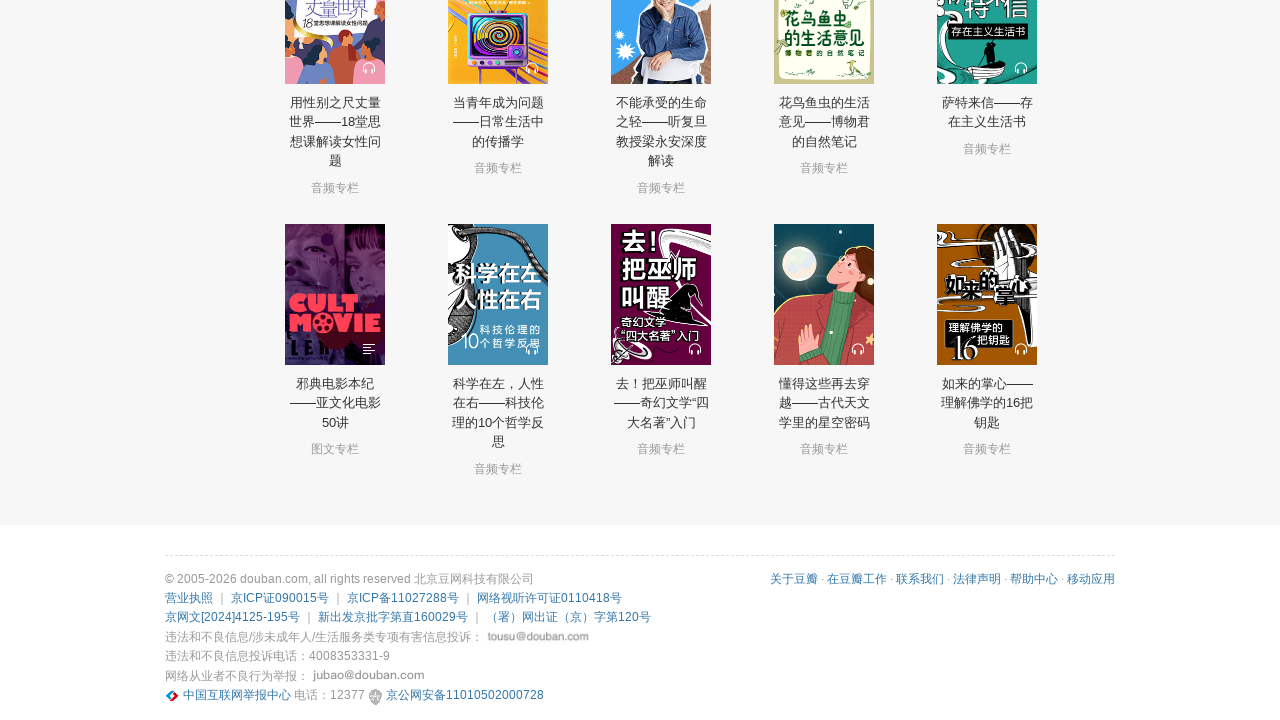

Scrolled search box into view
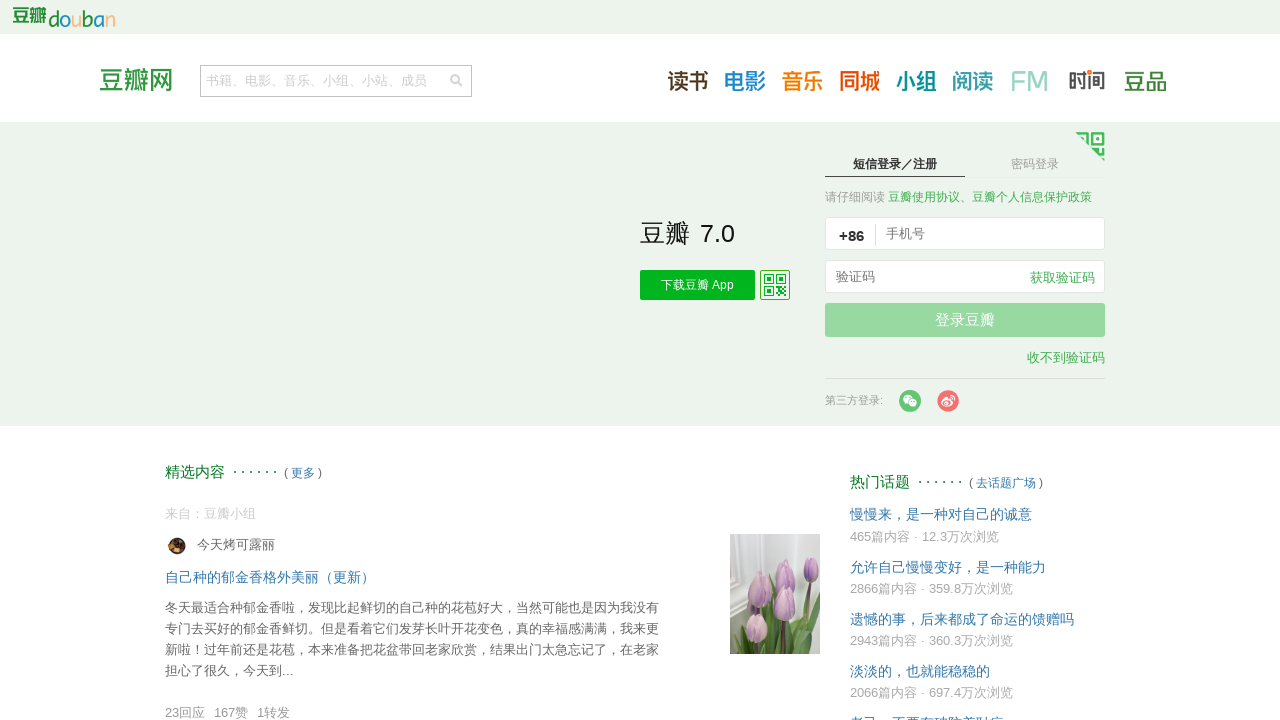

Waited for scroll into view to complete
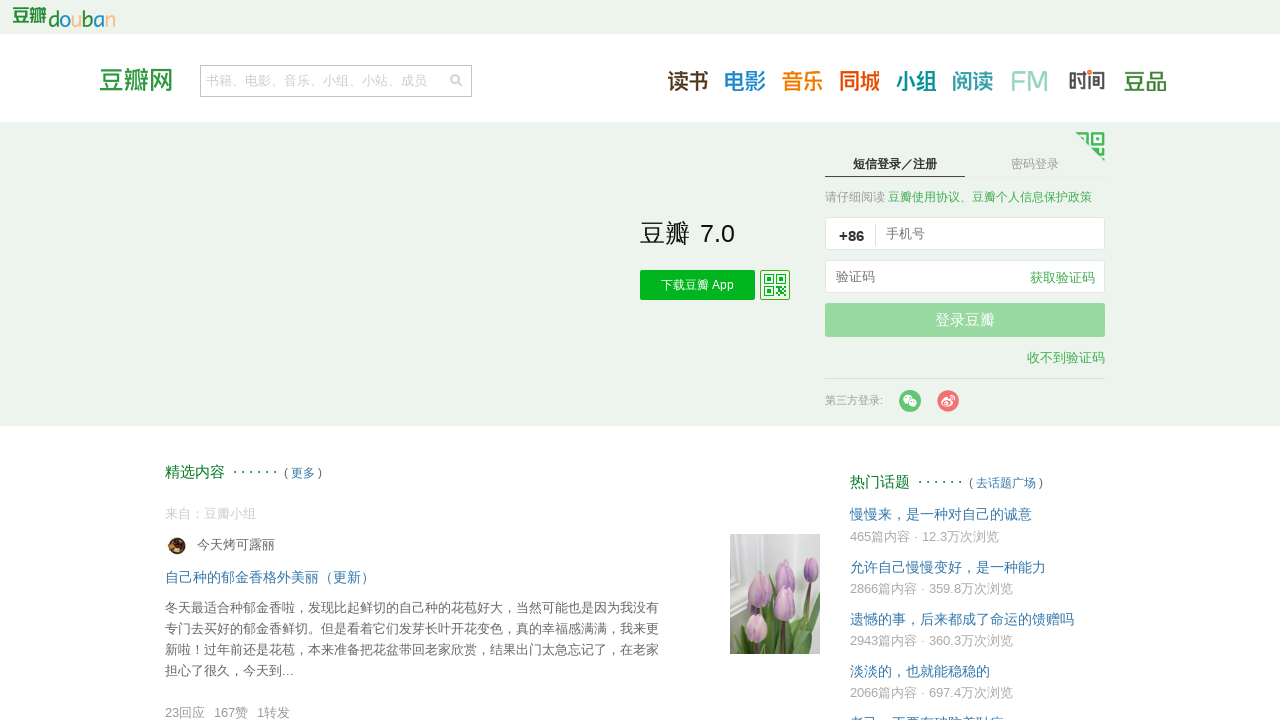

Modified search box placeholder to '小鹏长翅'
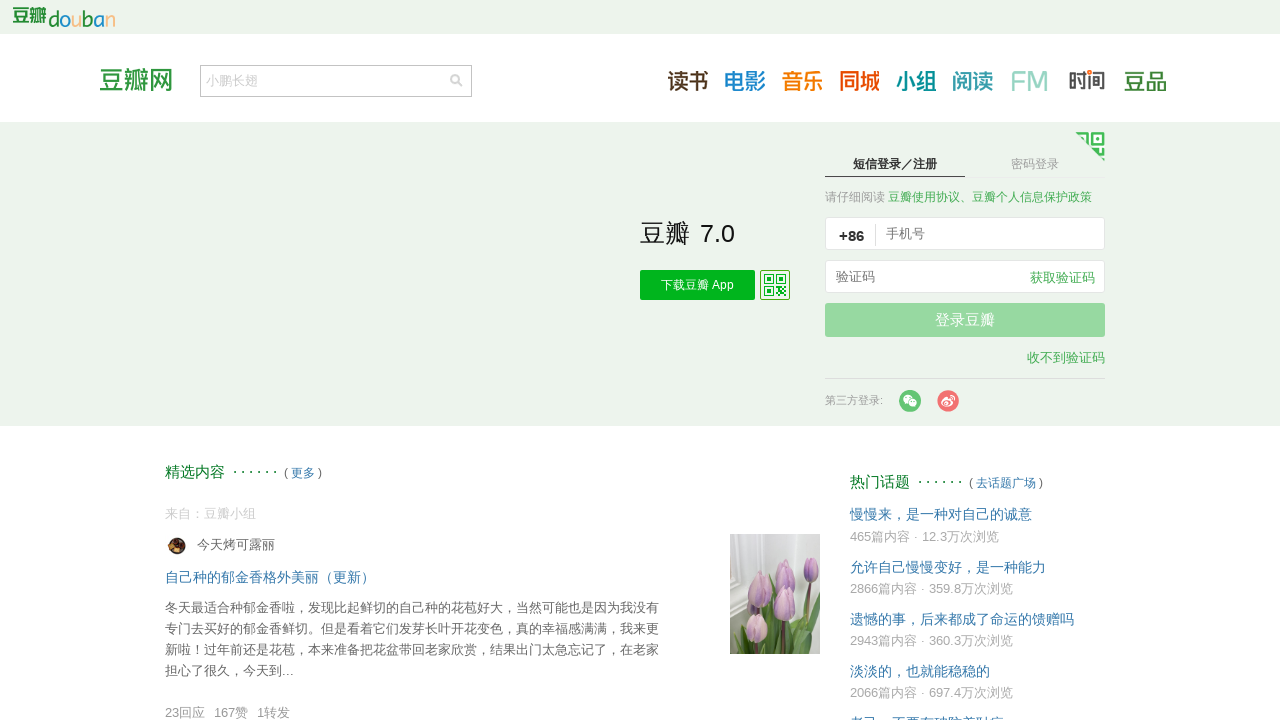

Waited to observe placeholder change
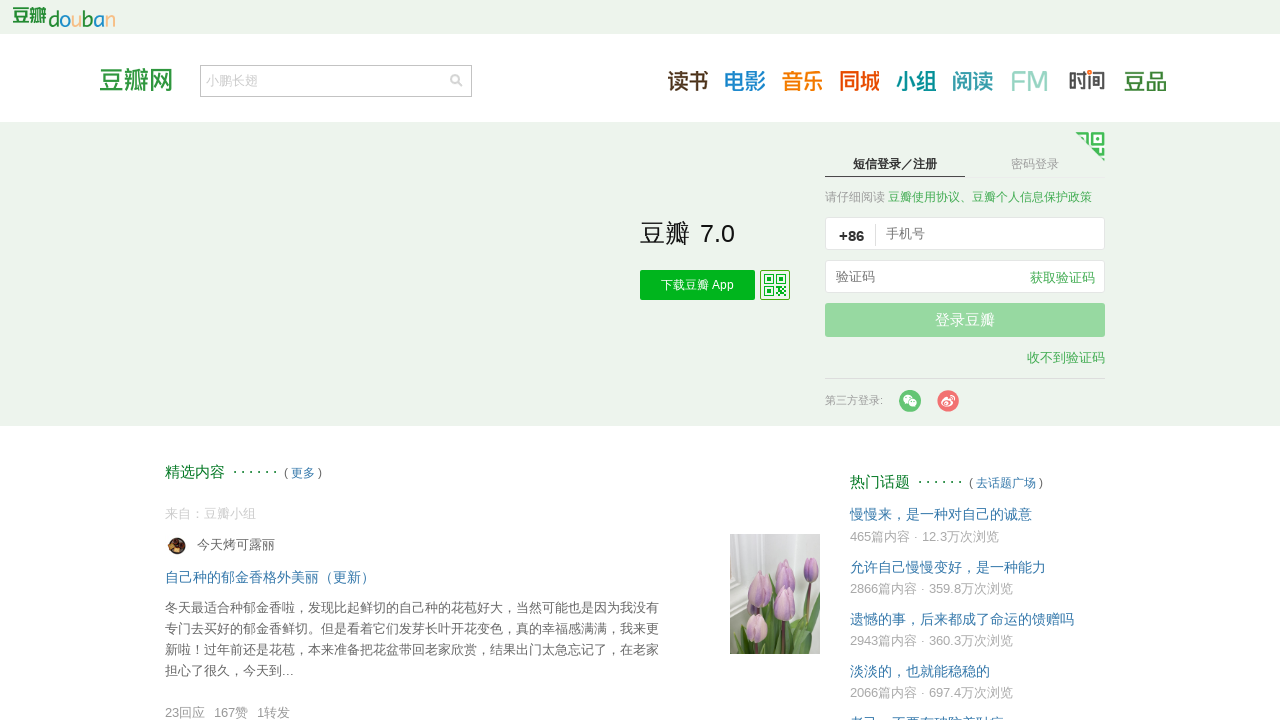

Removed placeholder attribute from search box
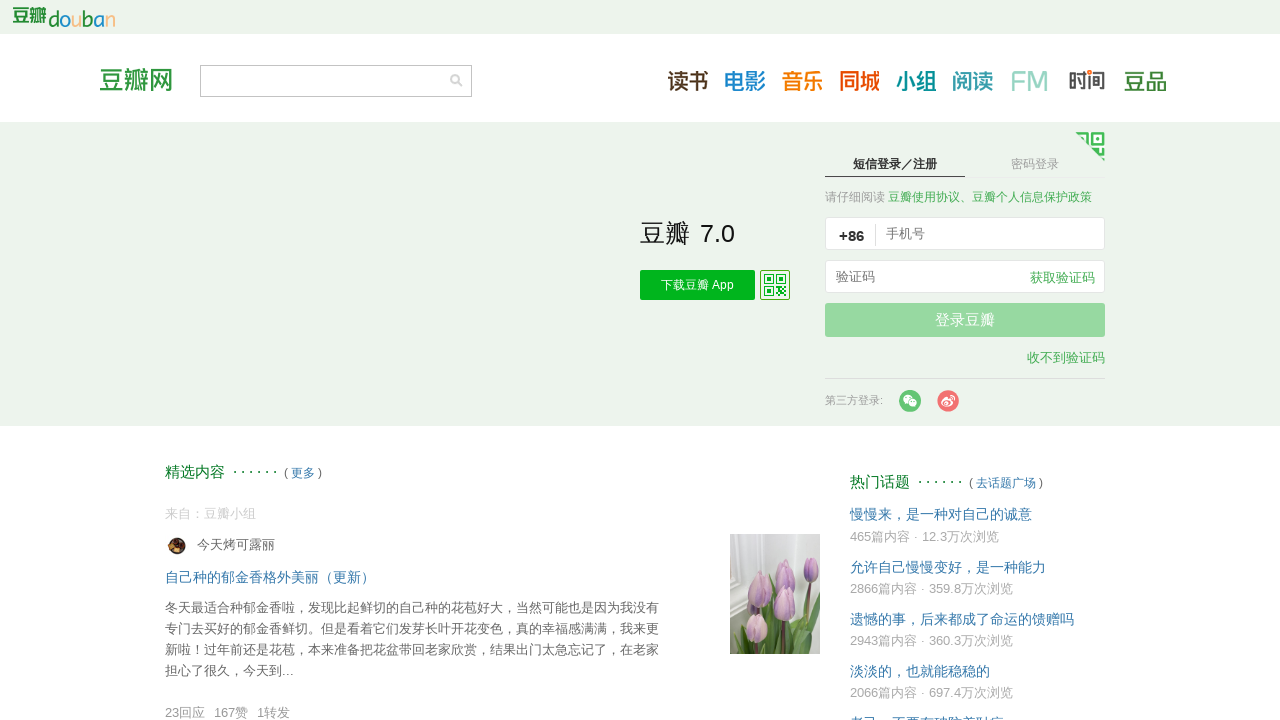

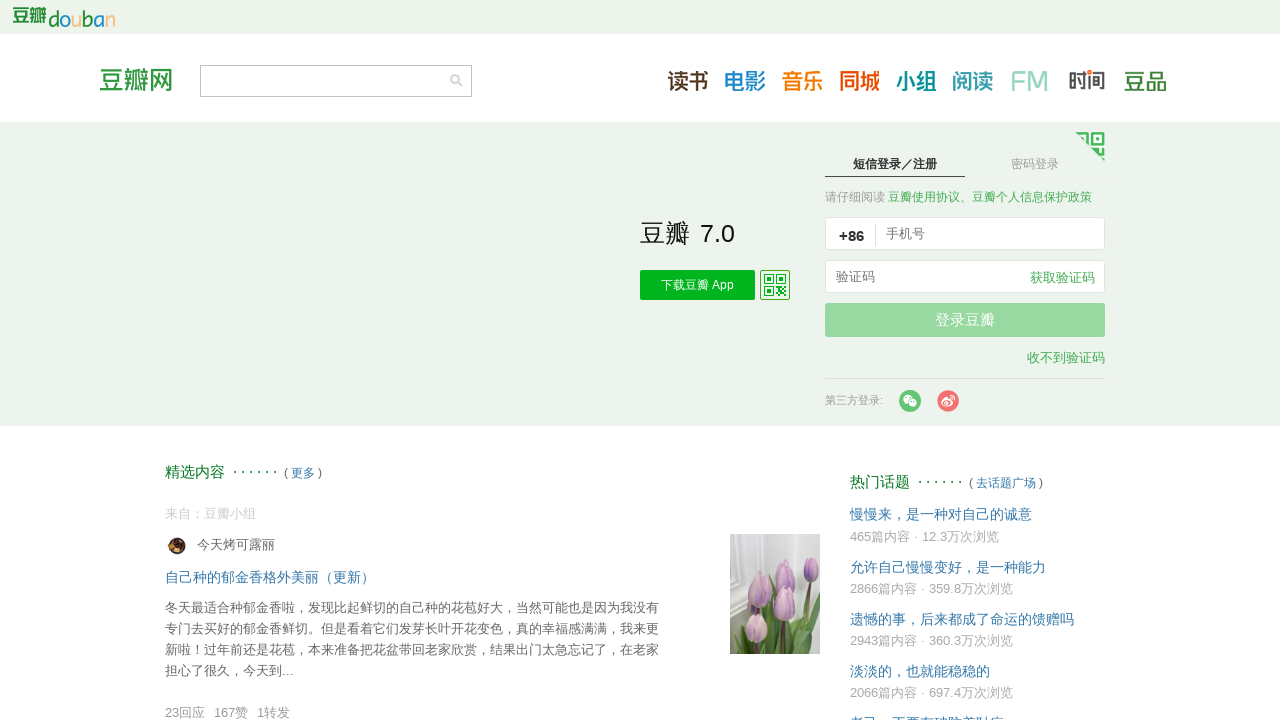